Navigates to an automation practice page and filters table data to find names starting with "J" and retrieve their positions from the table

Starting URL: https://www.rahulshettyacademy.com/AutomationPractice/

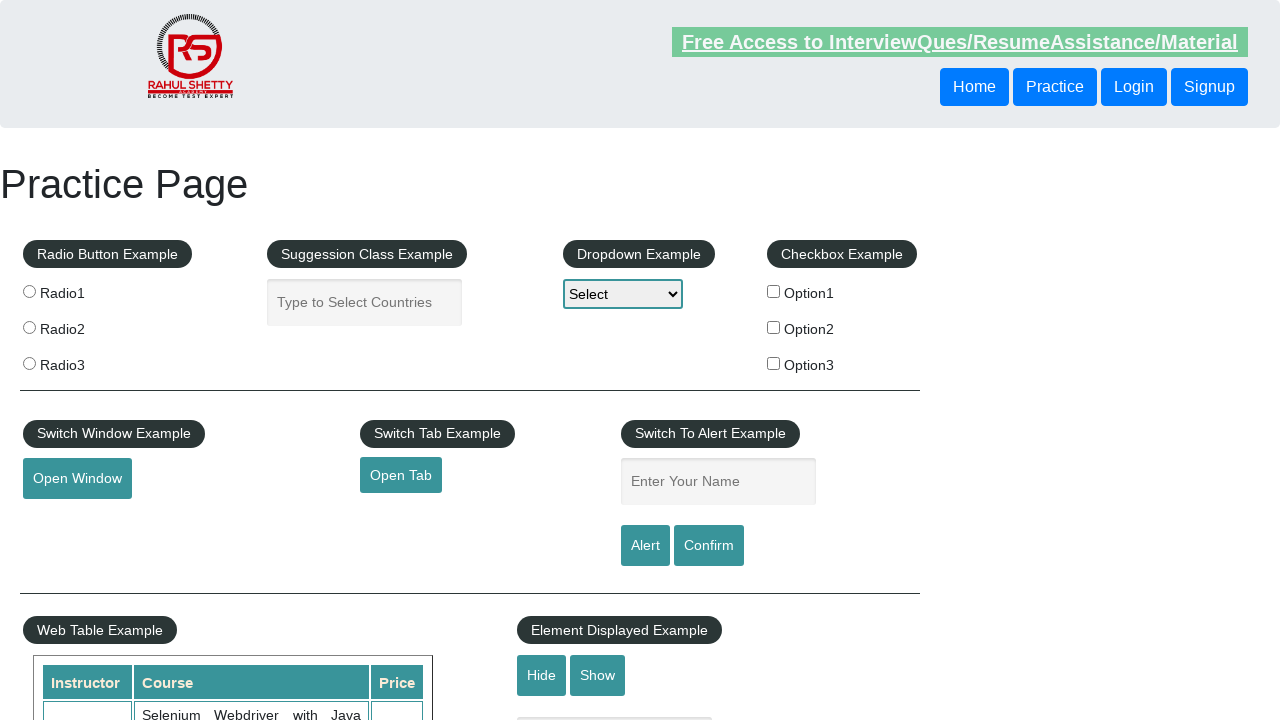

Table with id 'product' loaded
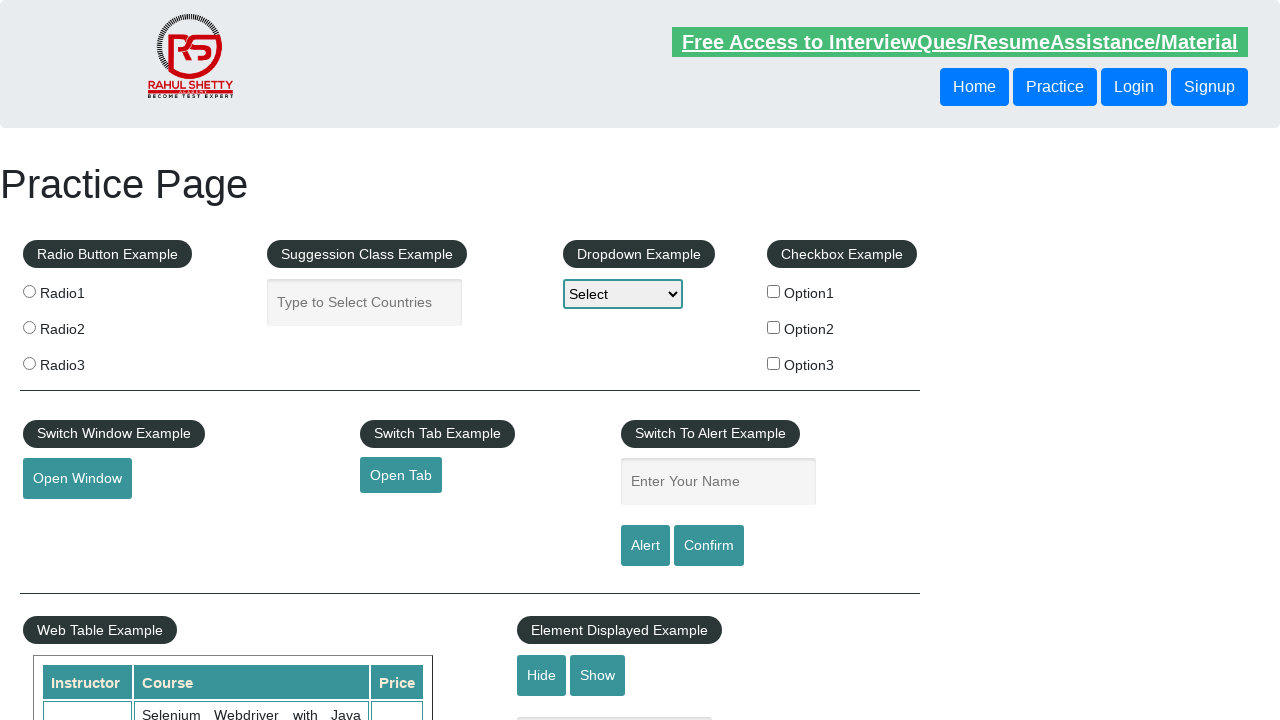

Retrieved all name elements from the first column of the table
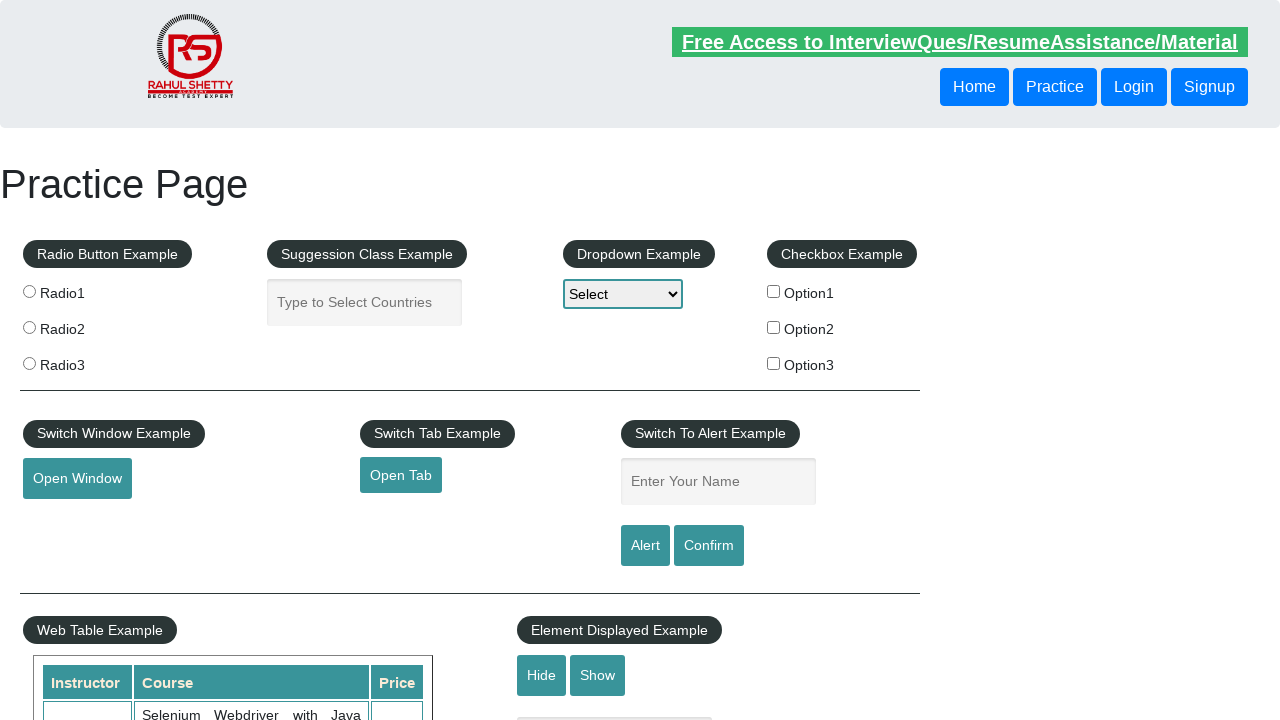

Found name starting with 'J': Jack with position: Engineer
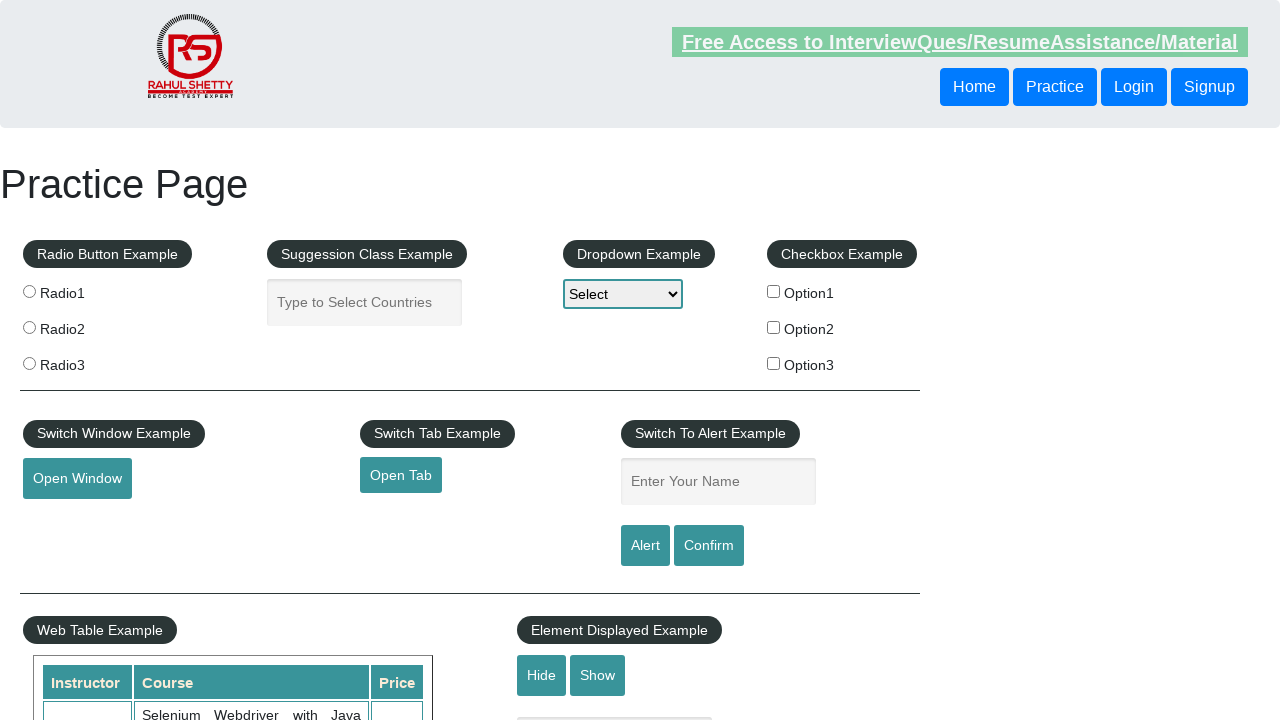

Found name starting with 'J': Joe with position: Postman
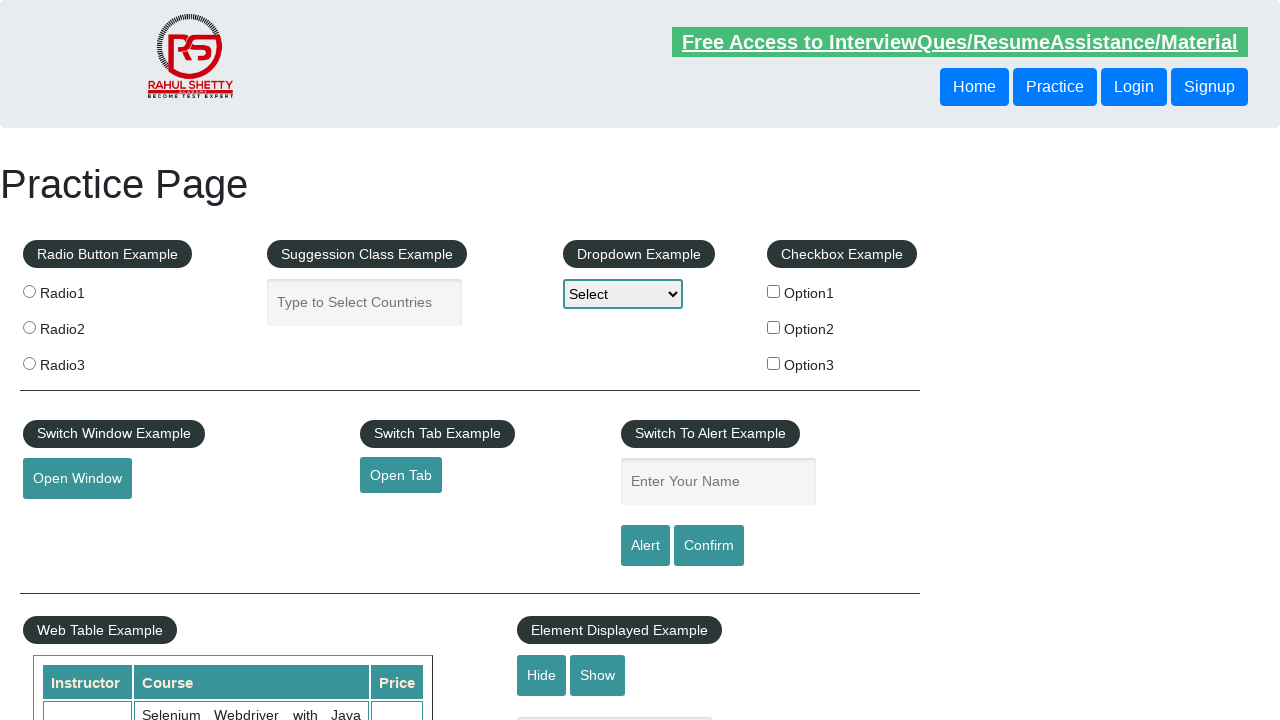

Filtering complete. Total names starting with 'J': 2
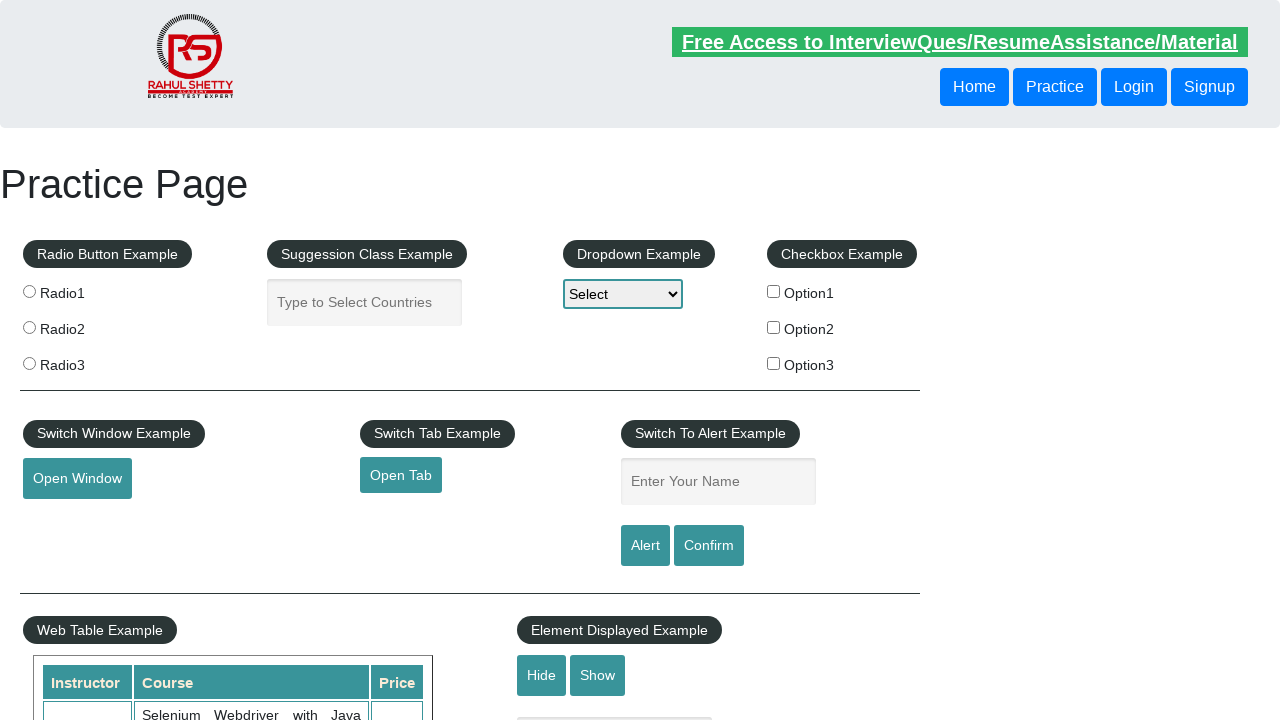

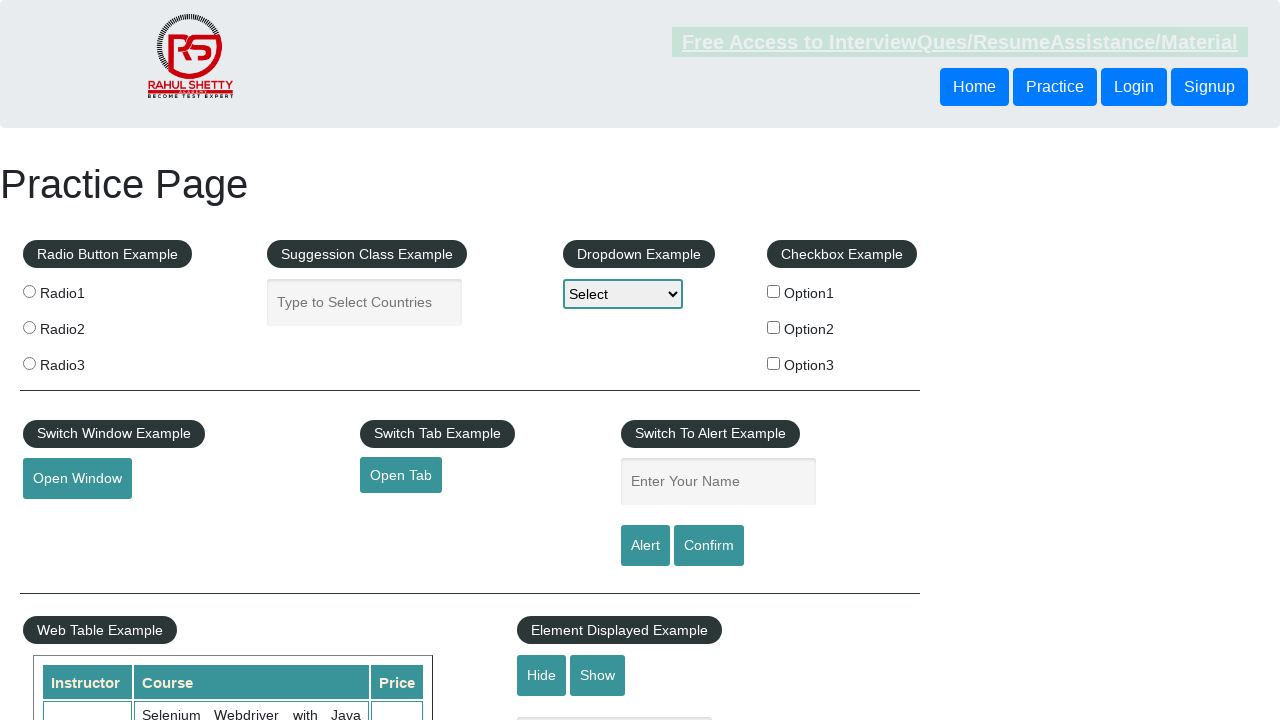